Inserts time in the time field

Starting URL: https://test-a-pet.vercel.app/

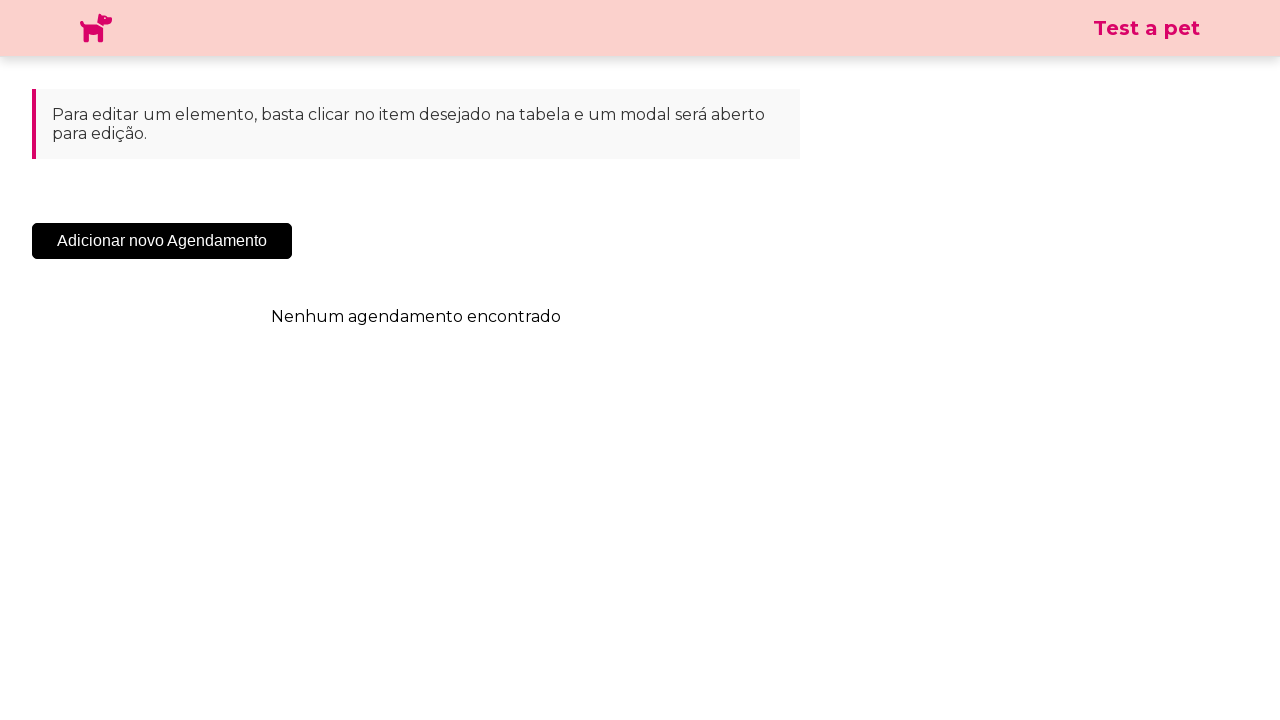

Clicked the 'Adicionar Novo Agendamento' button at (162, 241) on .sc-cHqXqK.kZzwzX
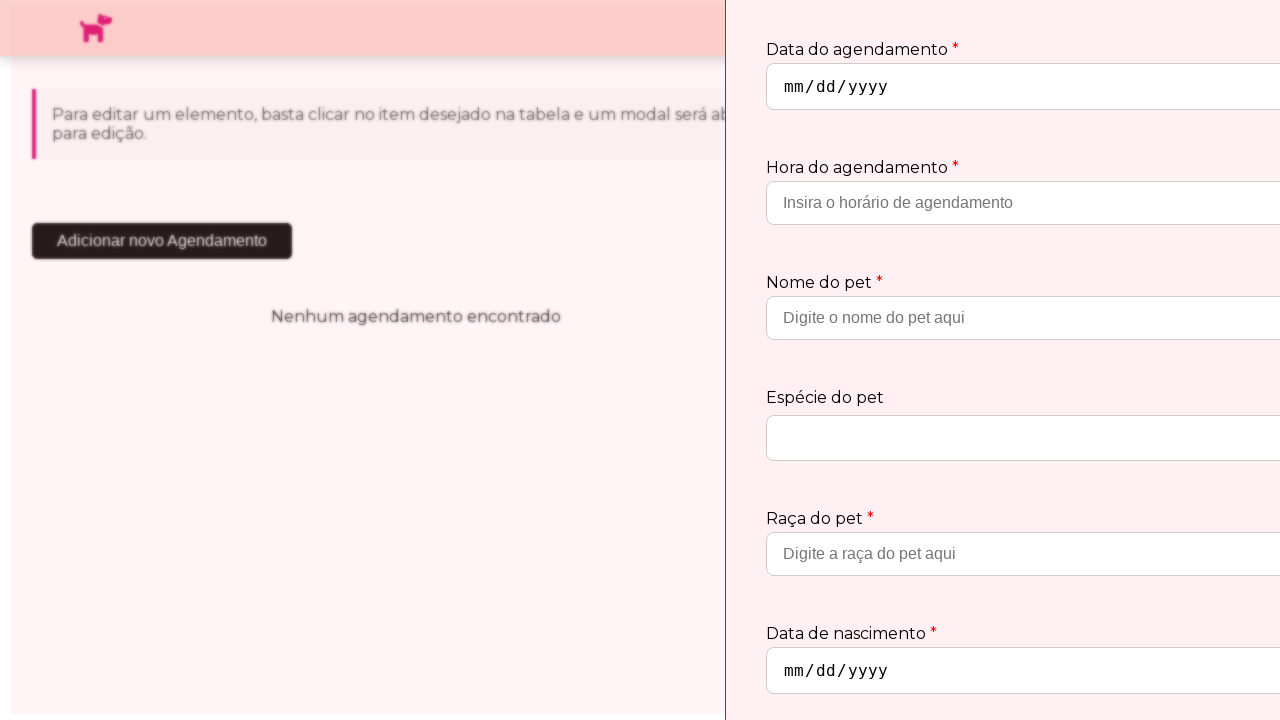

Time field selector appeared
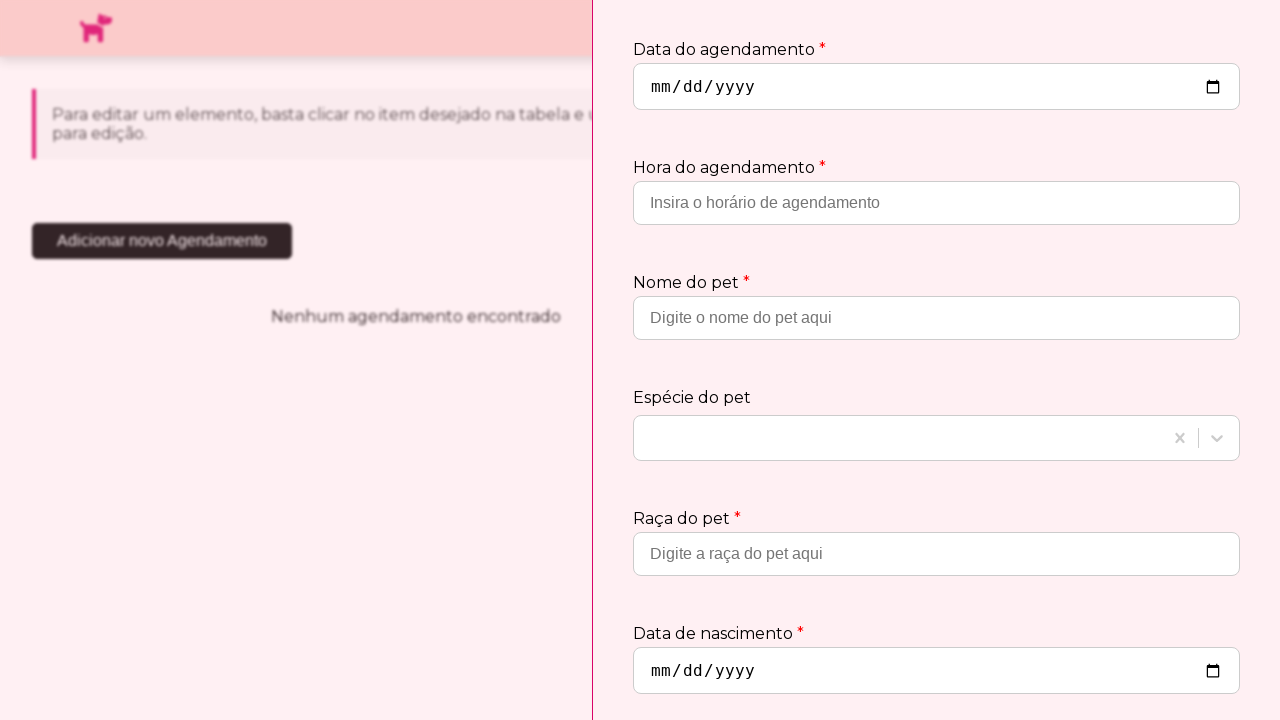

Inserted time '10:30' in the time field on input[type='hour']
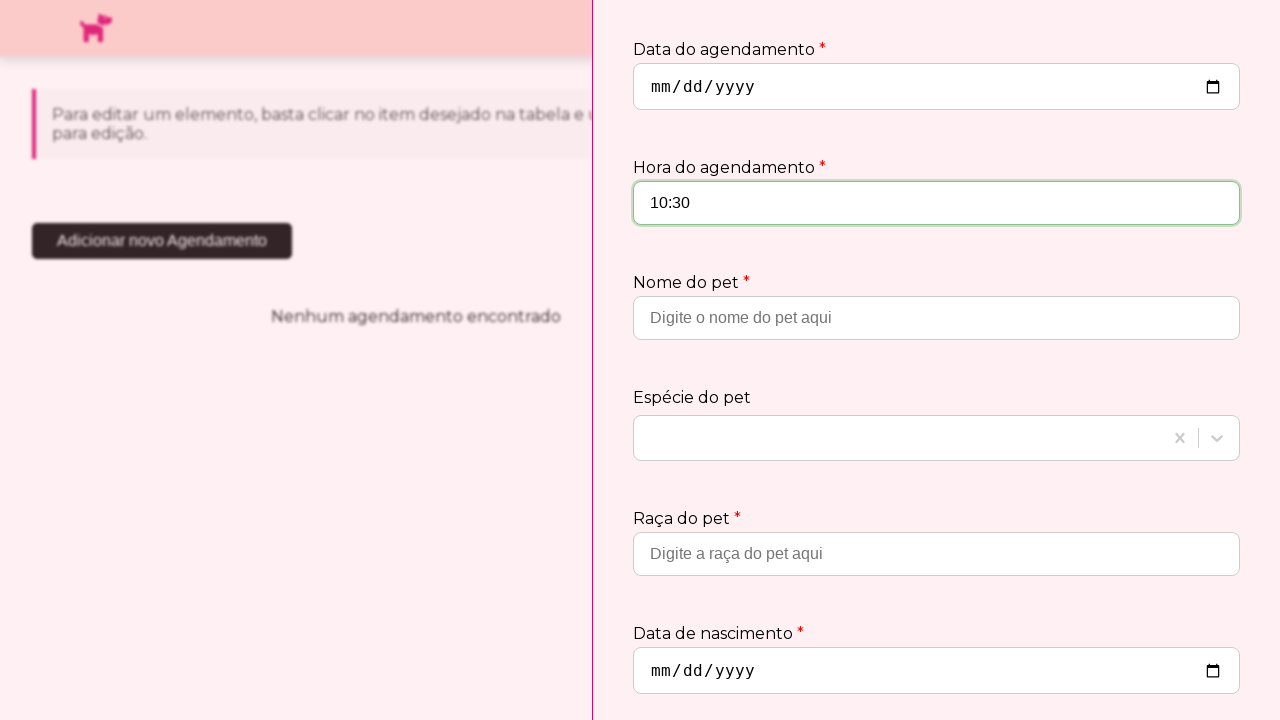

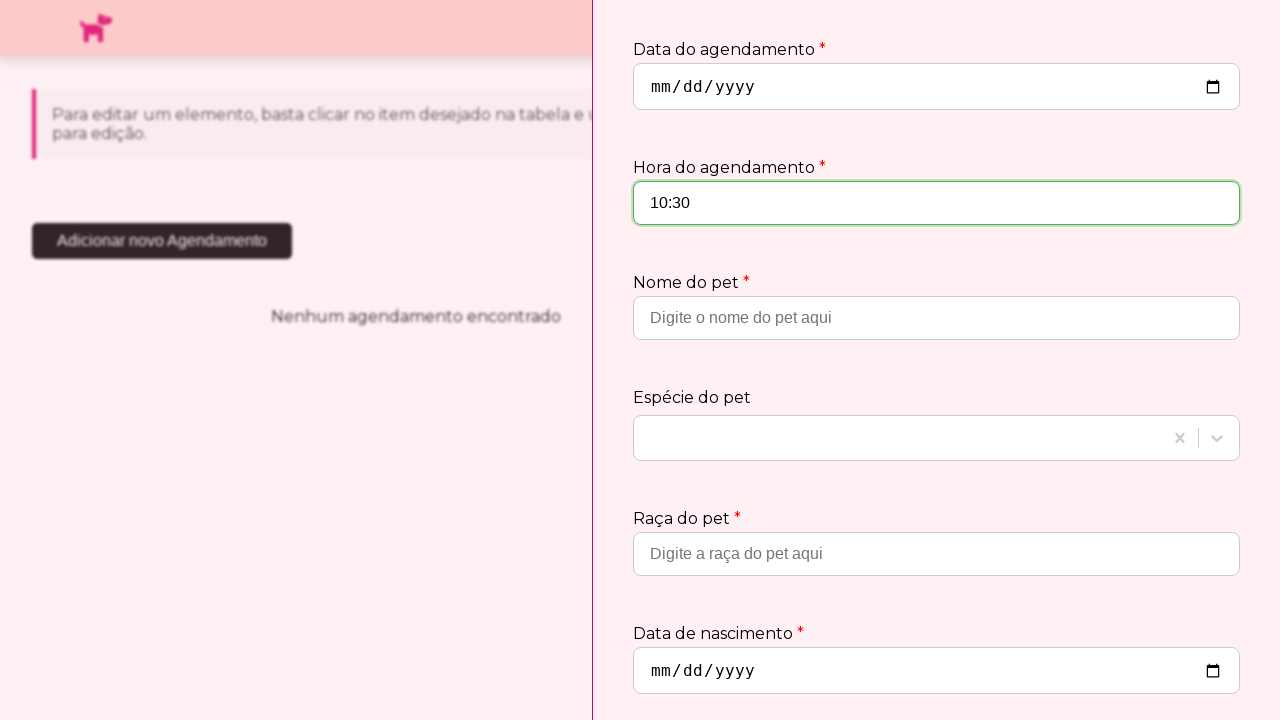